Tests a slow calculator web application by setting a delay value, performing a calculation (7 + 8), and verifying the result equals 15

Starting URL: https://bonigarcia.dev/selenium-webdriver-java/slow-calculator.html

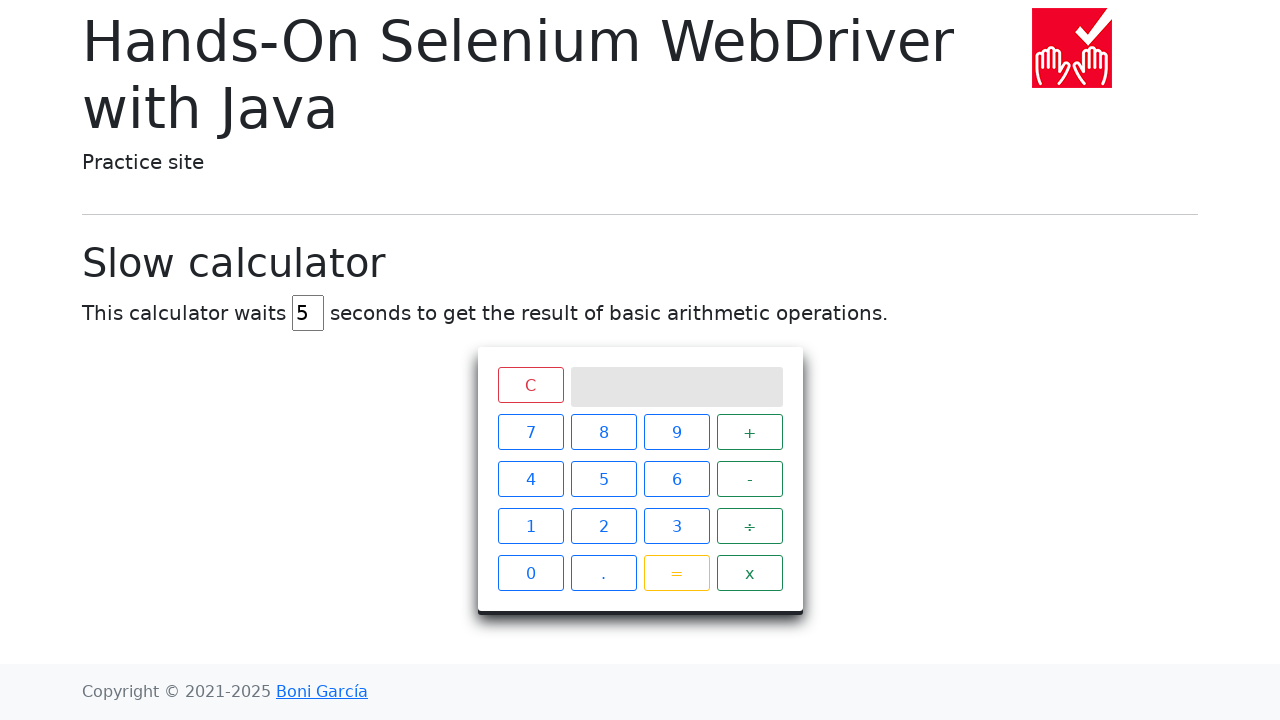

Cleared the delay input field on #delay
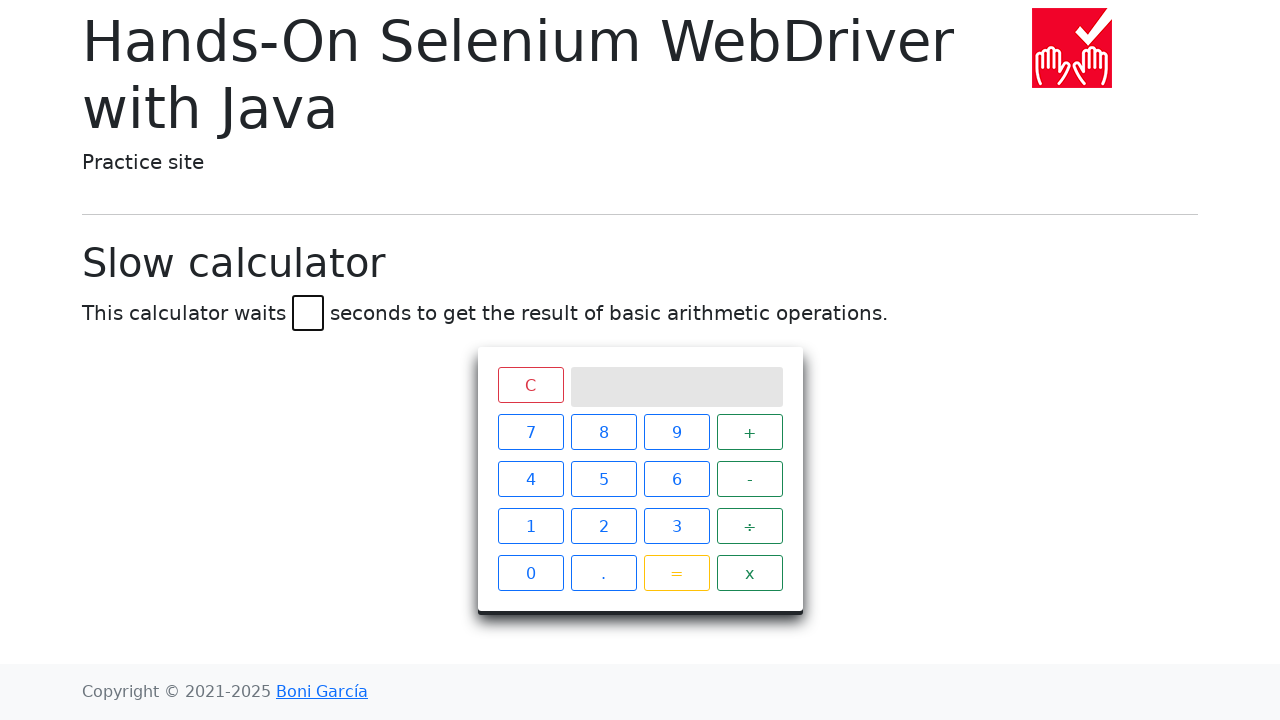

Set delay value to 45 on #delay
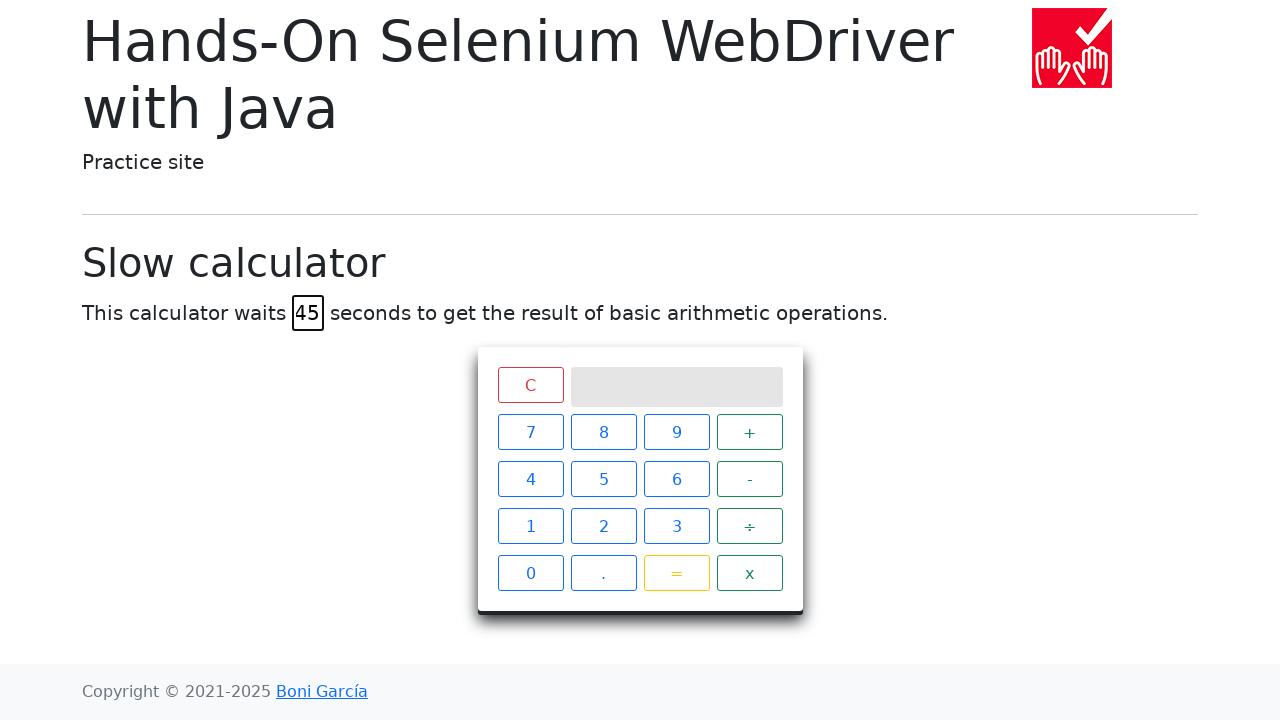

Clicked calculator button '7' at (530, 432) on xpath=//span[text()='7']
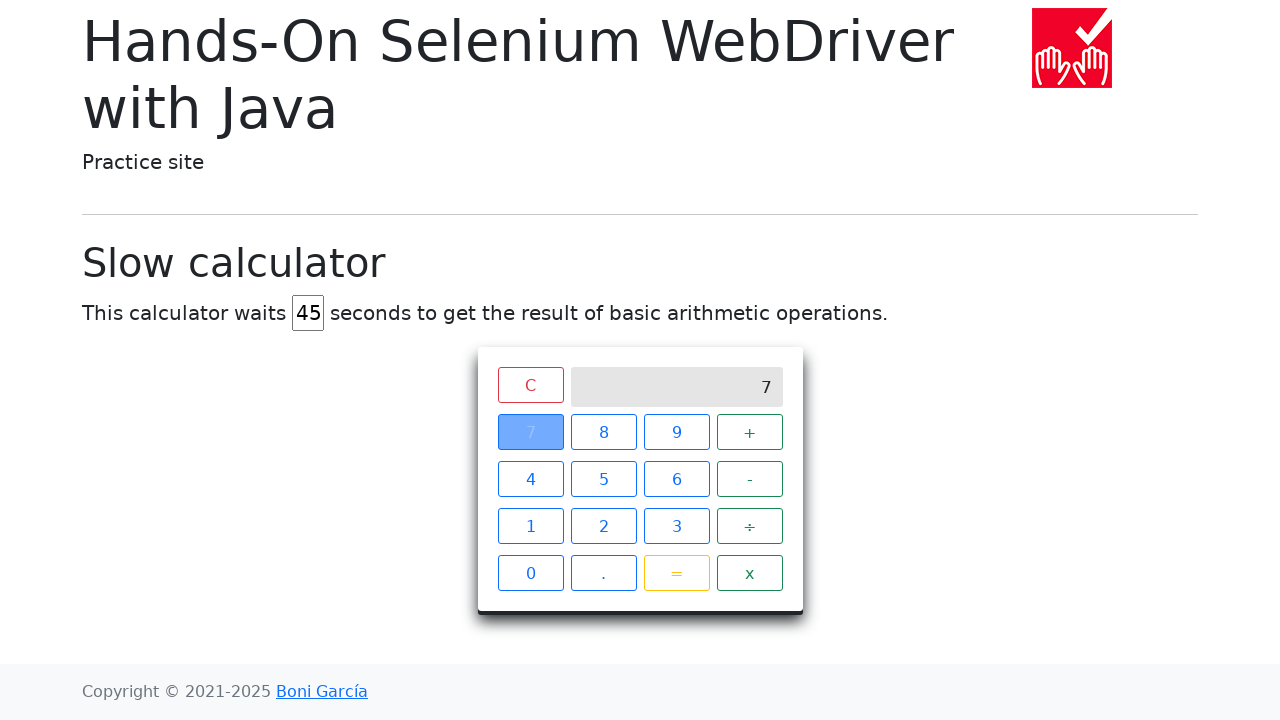

Clicked calculator button '+' at (750, 432) on xpath=//span[text()='+']
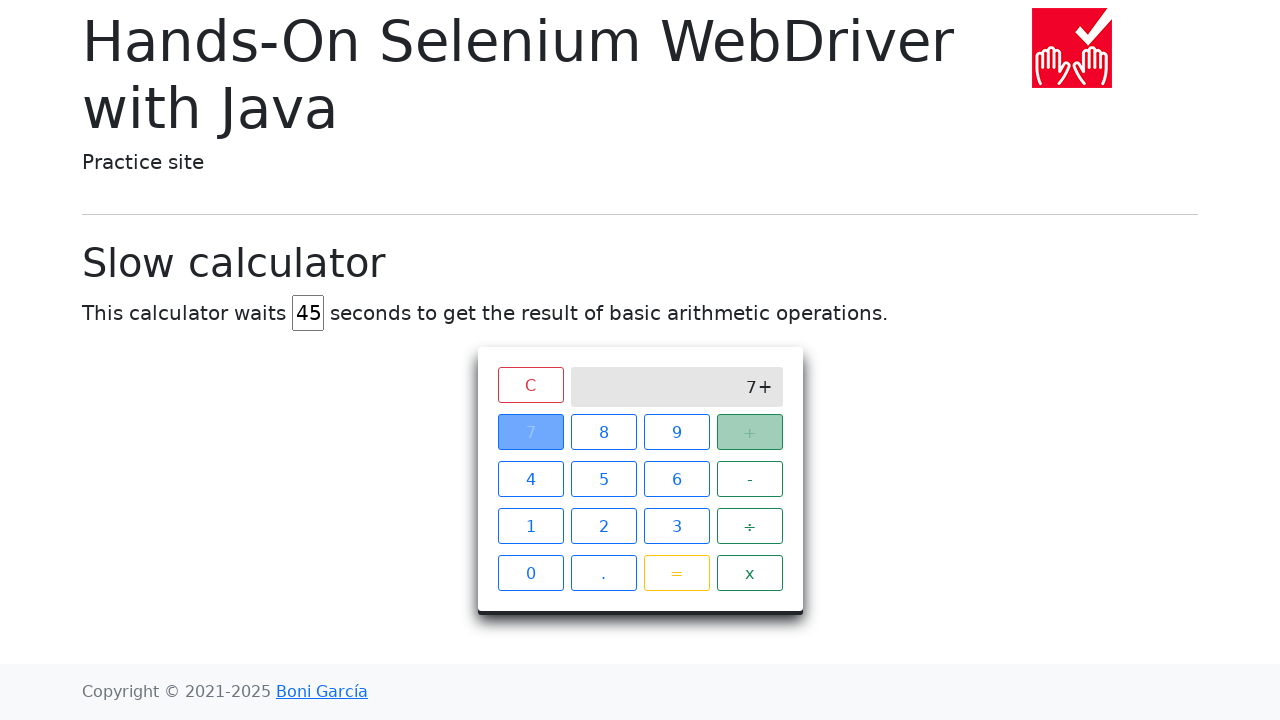

Clicked calculator button '8' at (604, 432) on xpath=//span[text()='8']
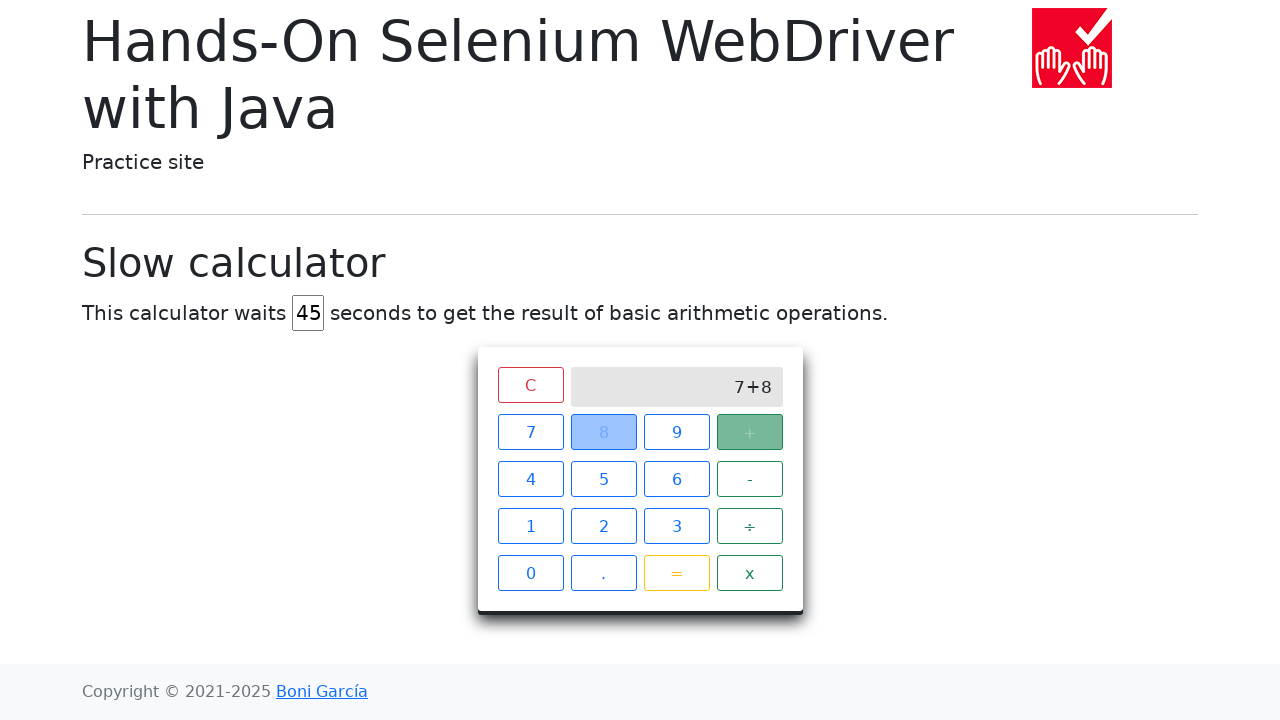

Clicked calculator button '=' to execute calculation at (676, 573) on xpath=//span[text()='=']
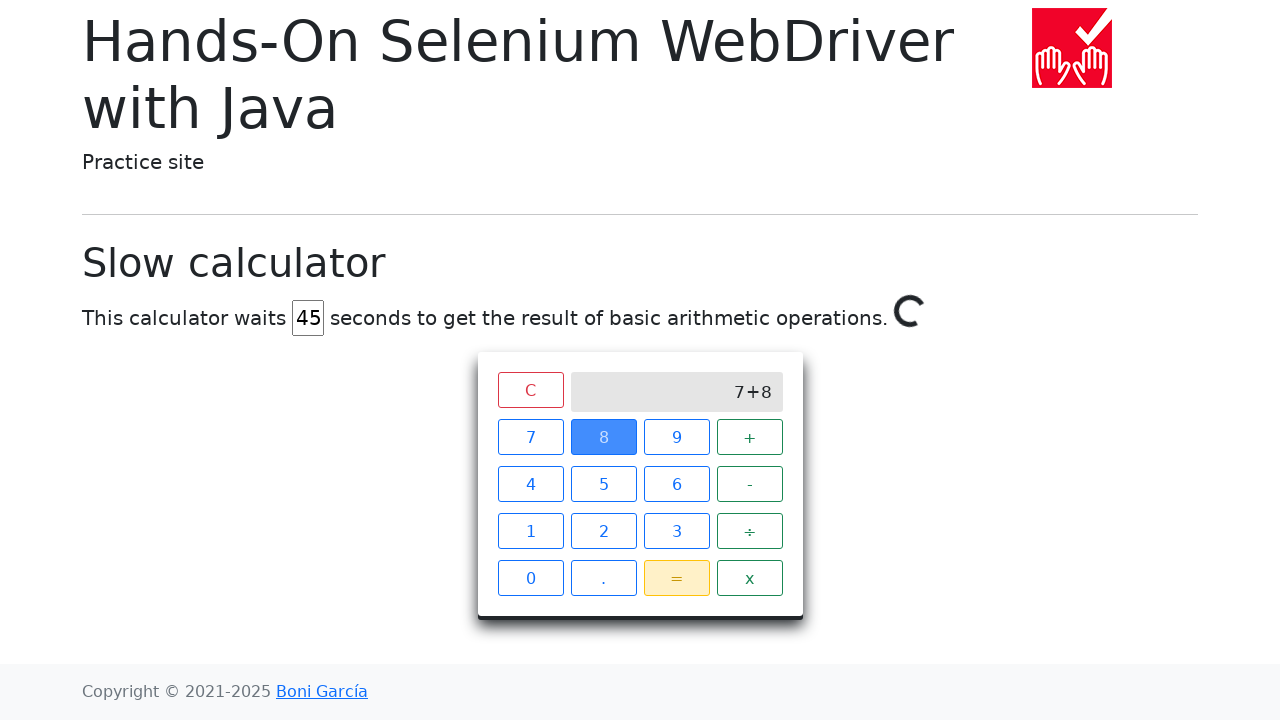

Verified calculation result equals 15
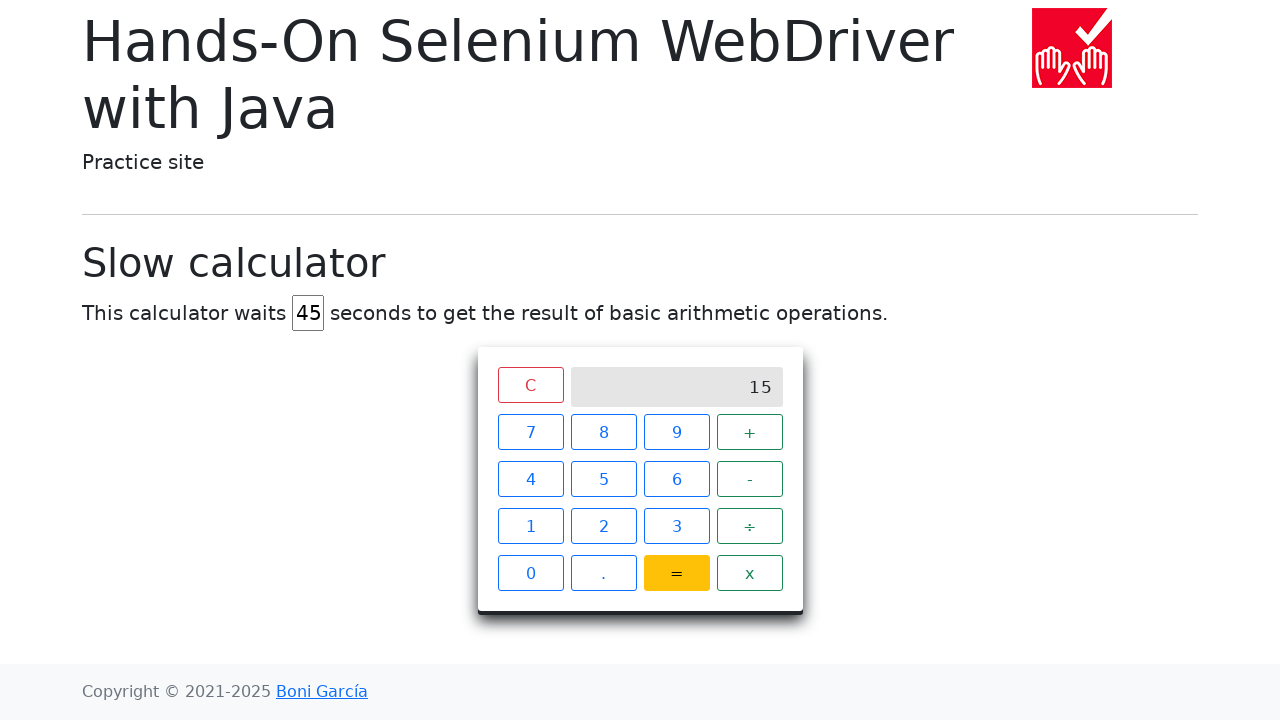

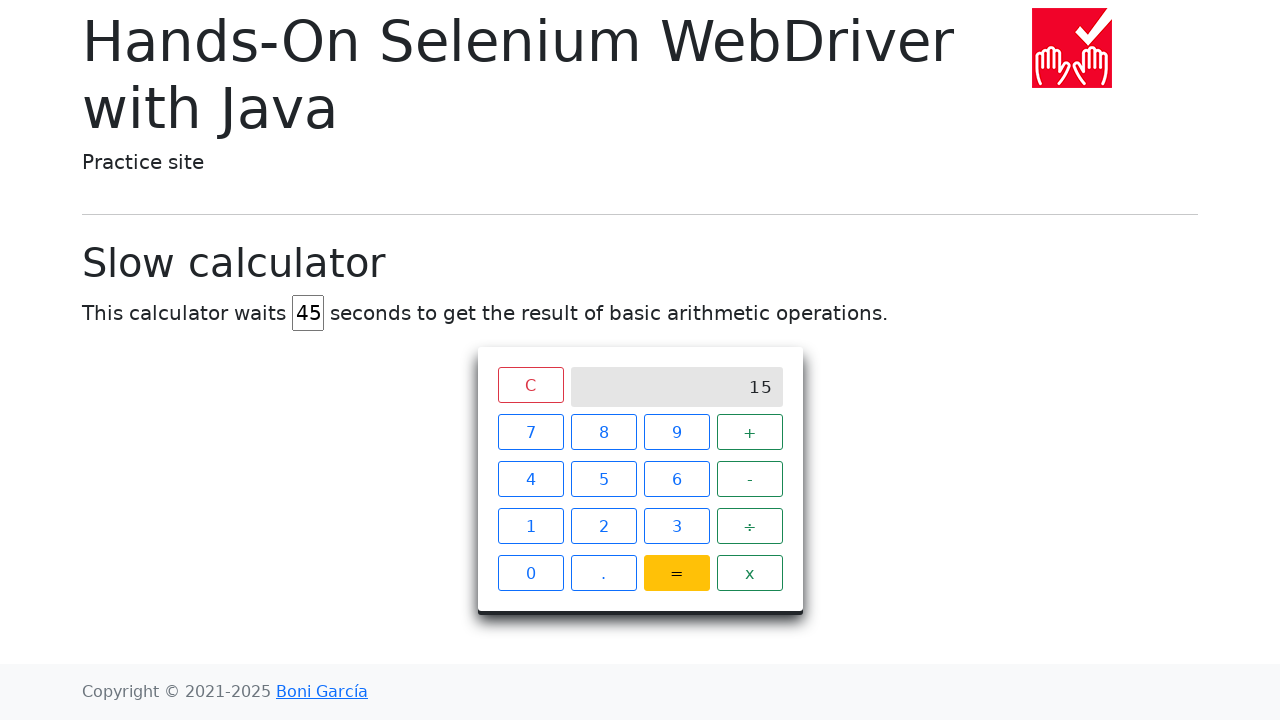